Navigates to the Makeup section by clicking the Makeup link

Starting URL: https://www.tirabeauty.com/

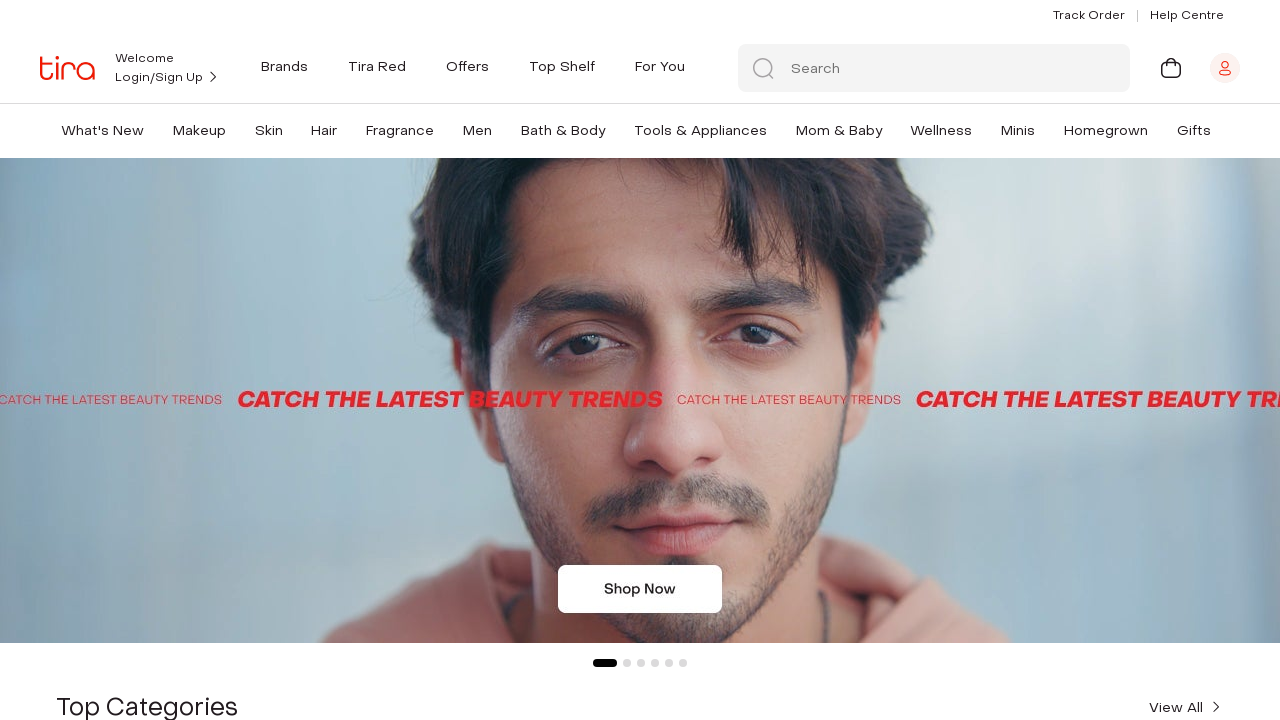

Clicked Makeup link to navigate to Makeup section at (199, 130) on a:has-text('Makeup')
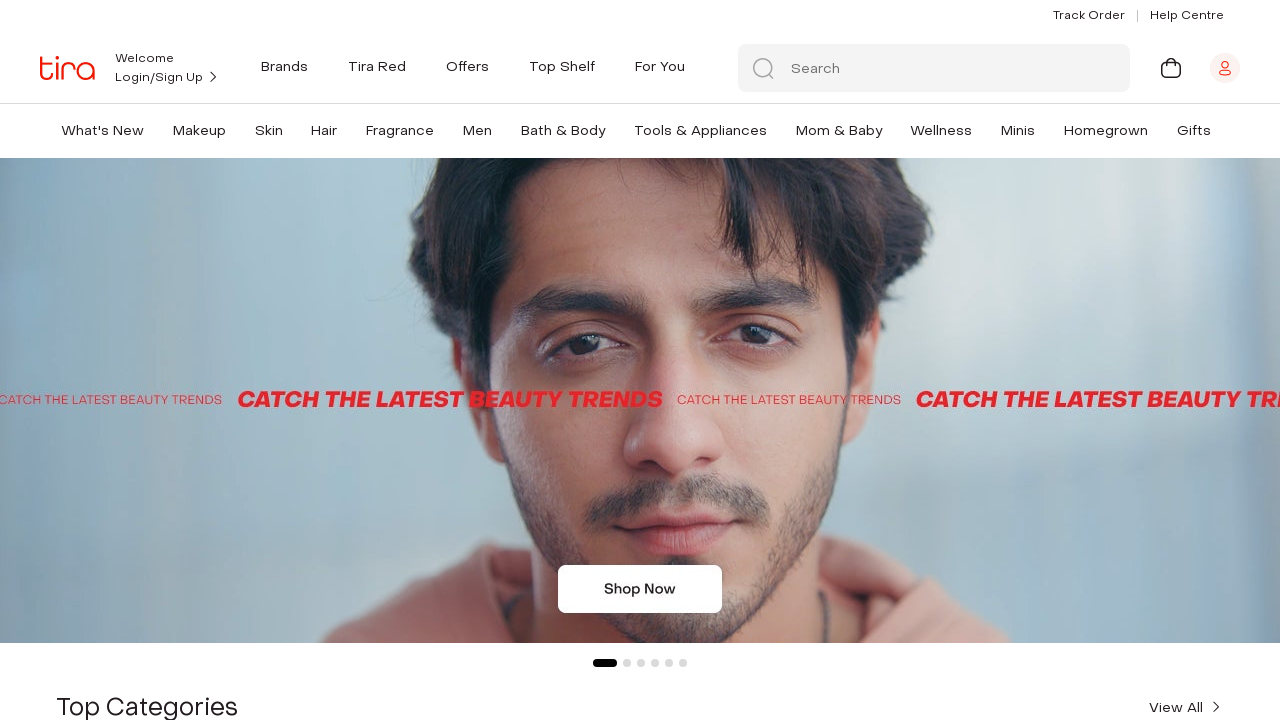

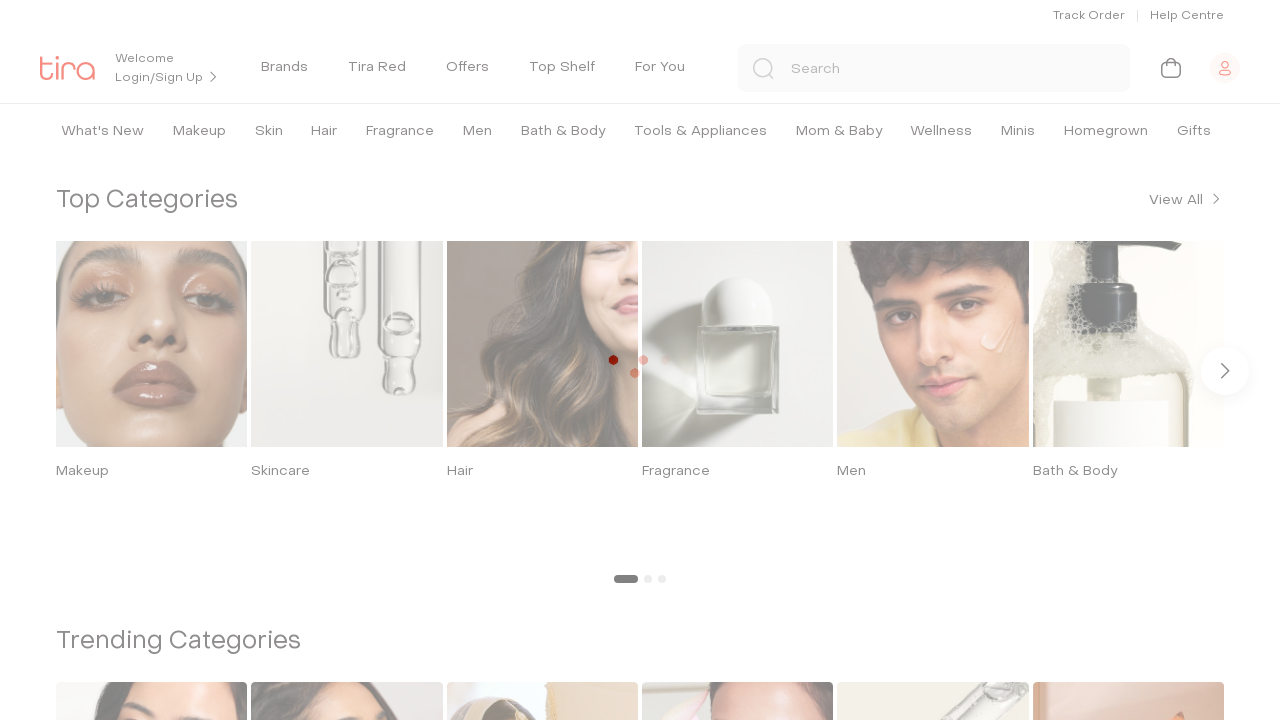